Tests web form by filling text input field and submitting the form, then verifying success message

Starting URL: https://www.selenium.dev/selenium/web/web-form.html

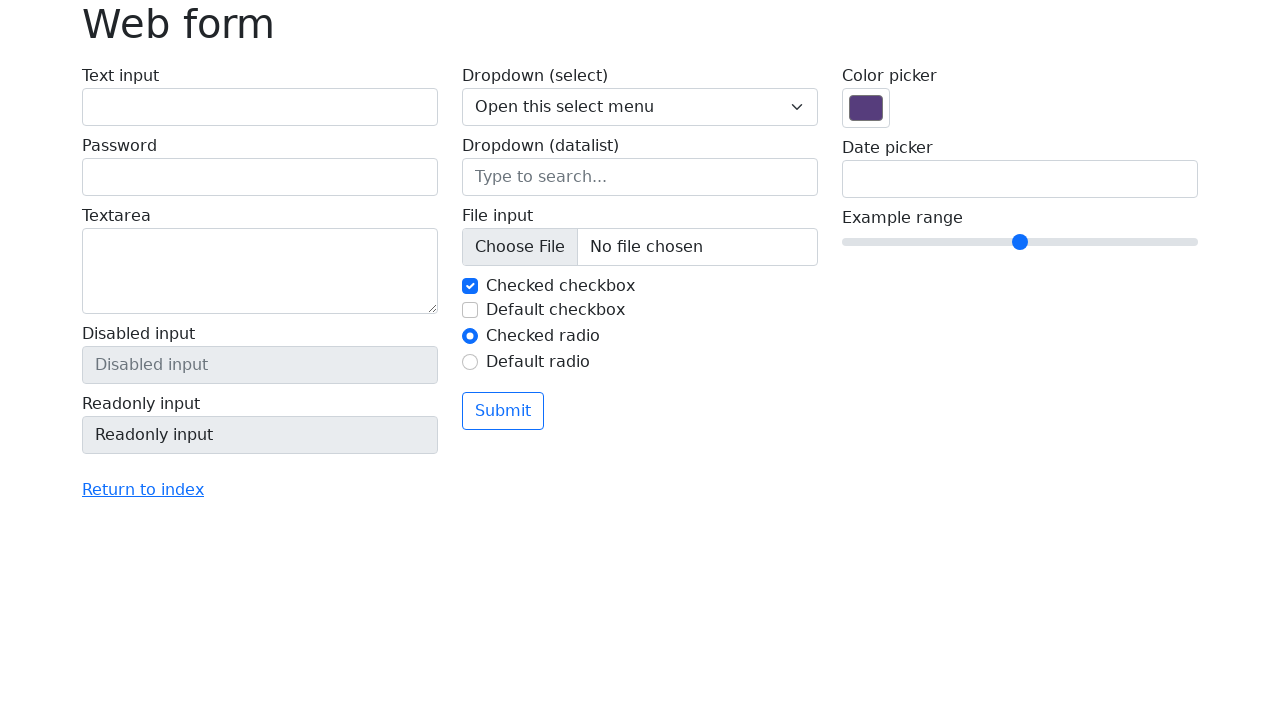

Clicked text input field at (260, 107) on #my-text-id
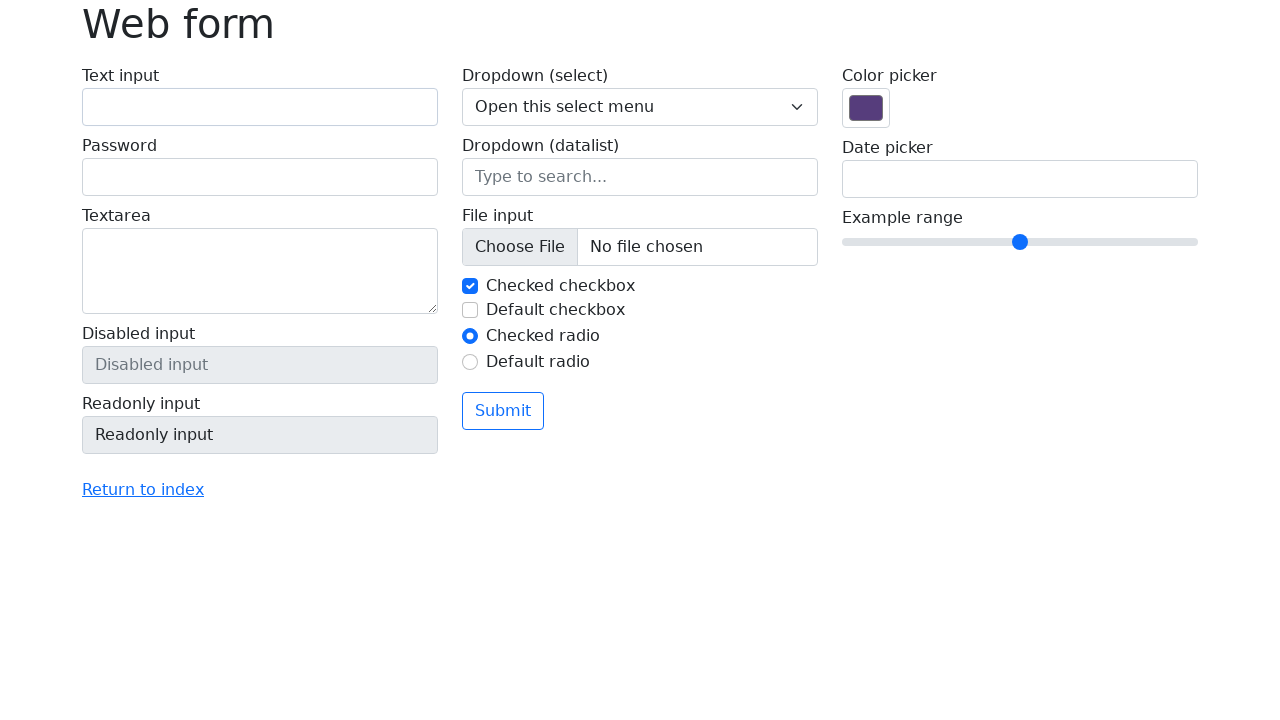

Filled text input field with 'Selenium' on #my-text-id
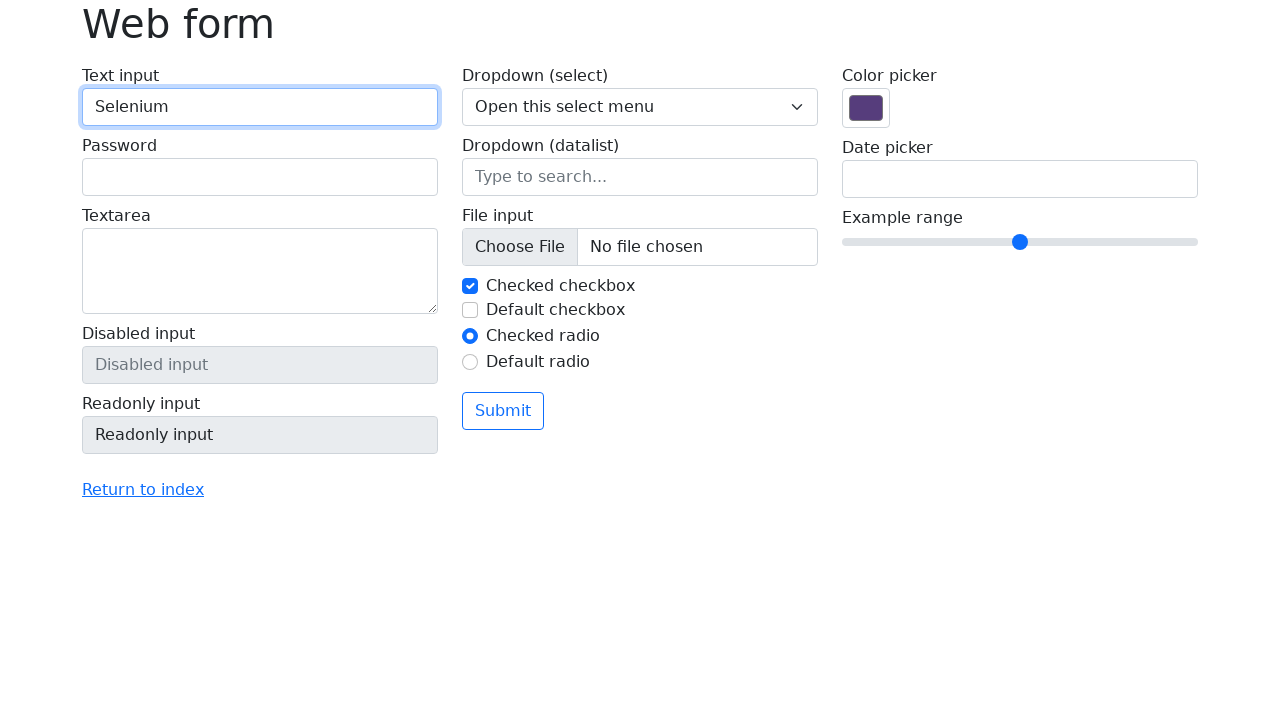

Clicked form submit button at (503, 411) on button[type='submit']
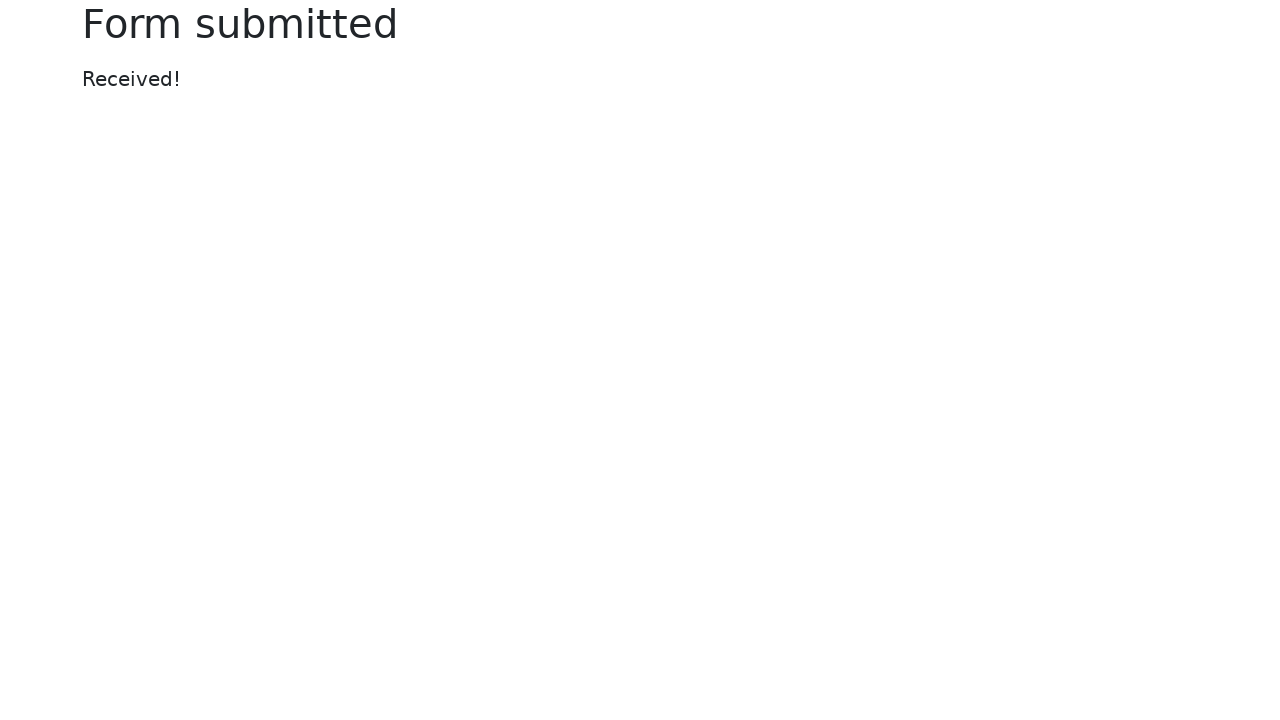

Success message appeared
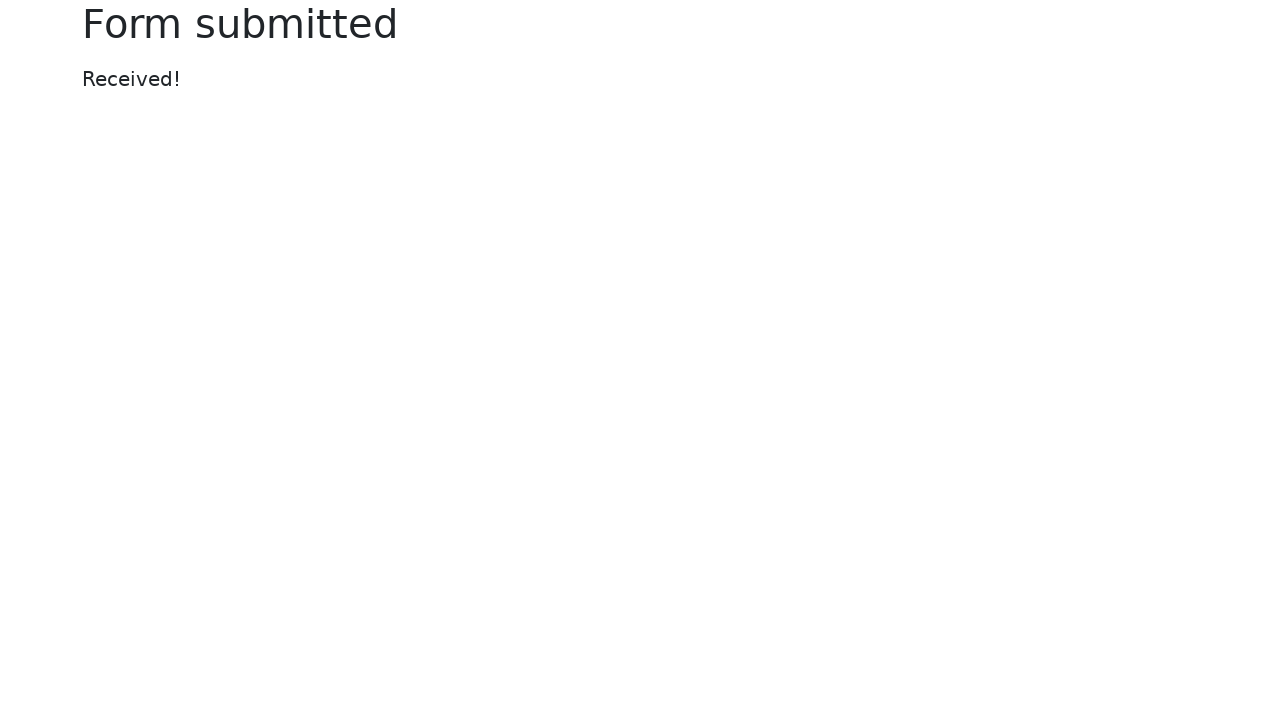

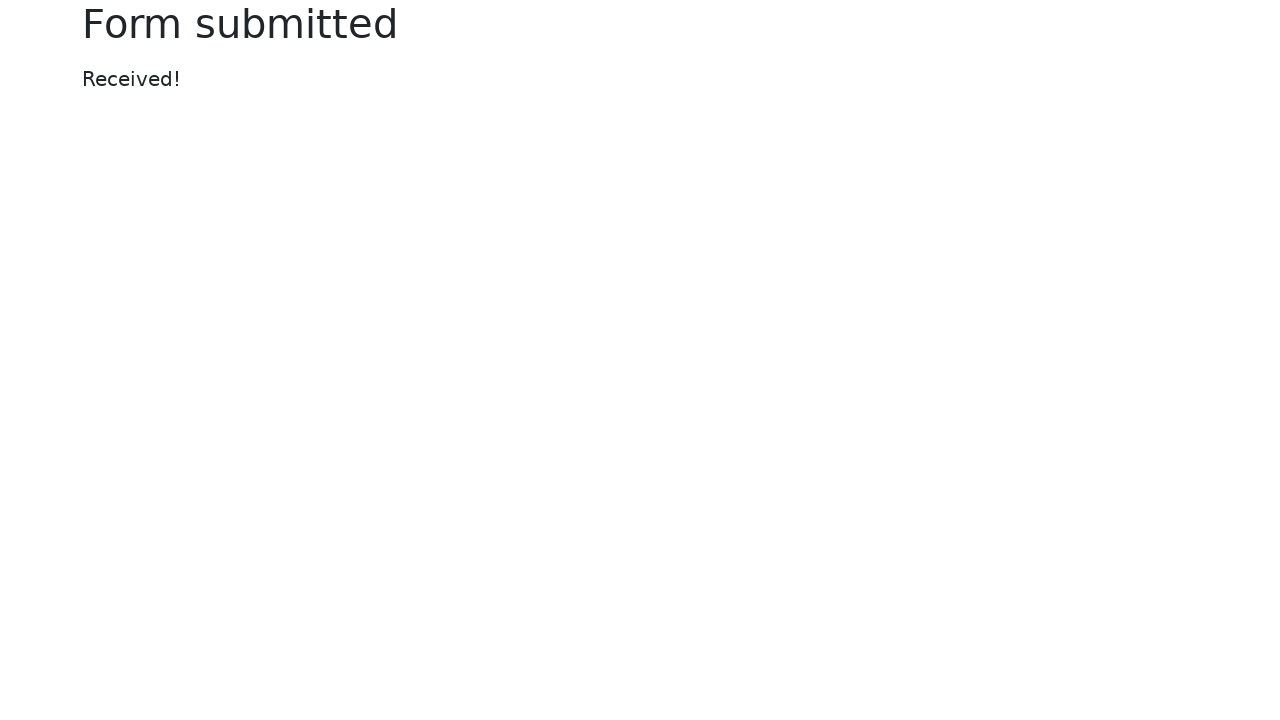